Tests browser navigation methods by navigating to a login page, then to a password reset page, and finally navigating back to the previous page using the browser's back functionality.

Starting URL: https://opensource-demo.orangehrmlive.com/web/index.php/auth/login

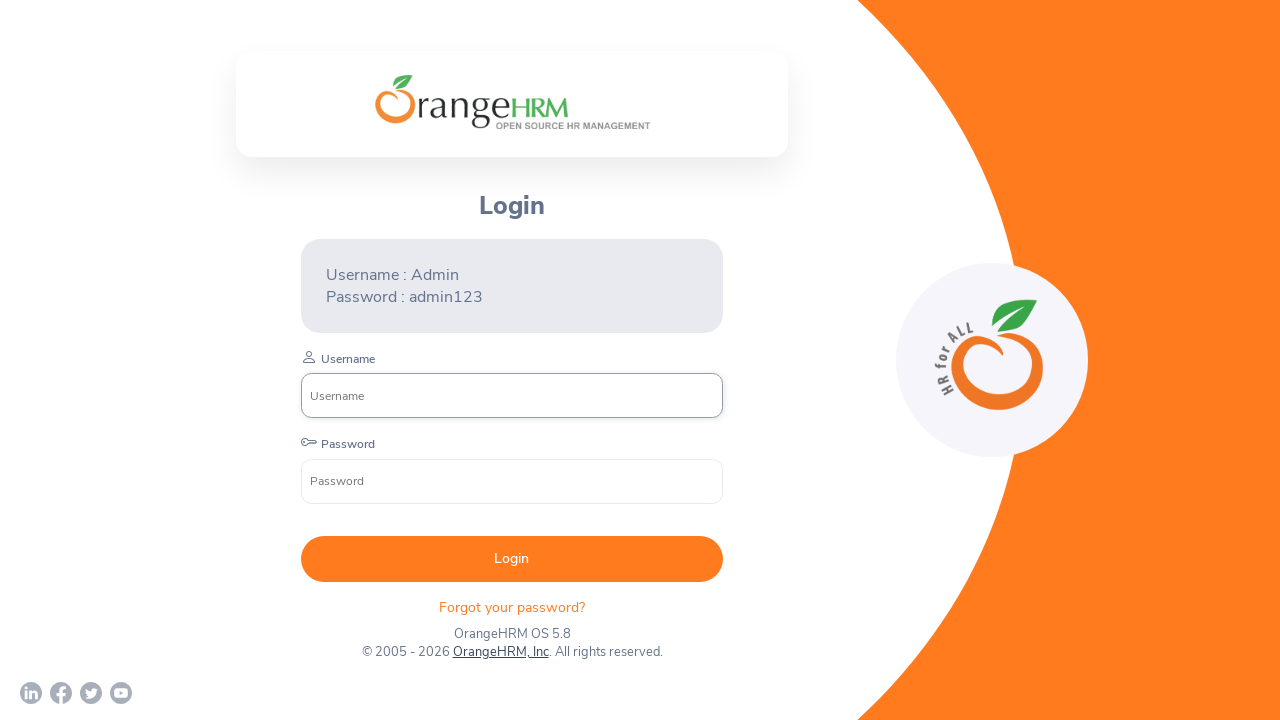

Login page loaded completely
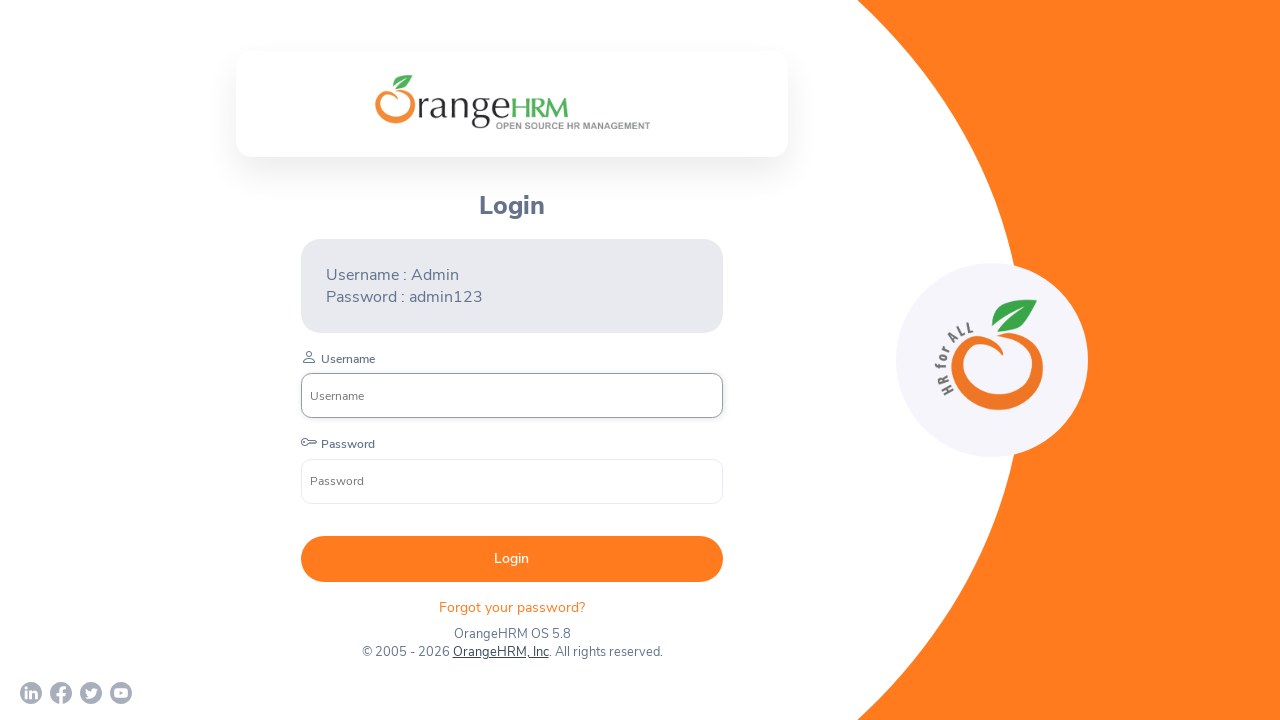

Navigated to password reset page
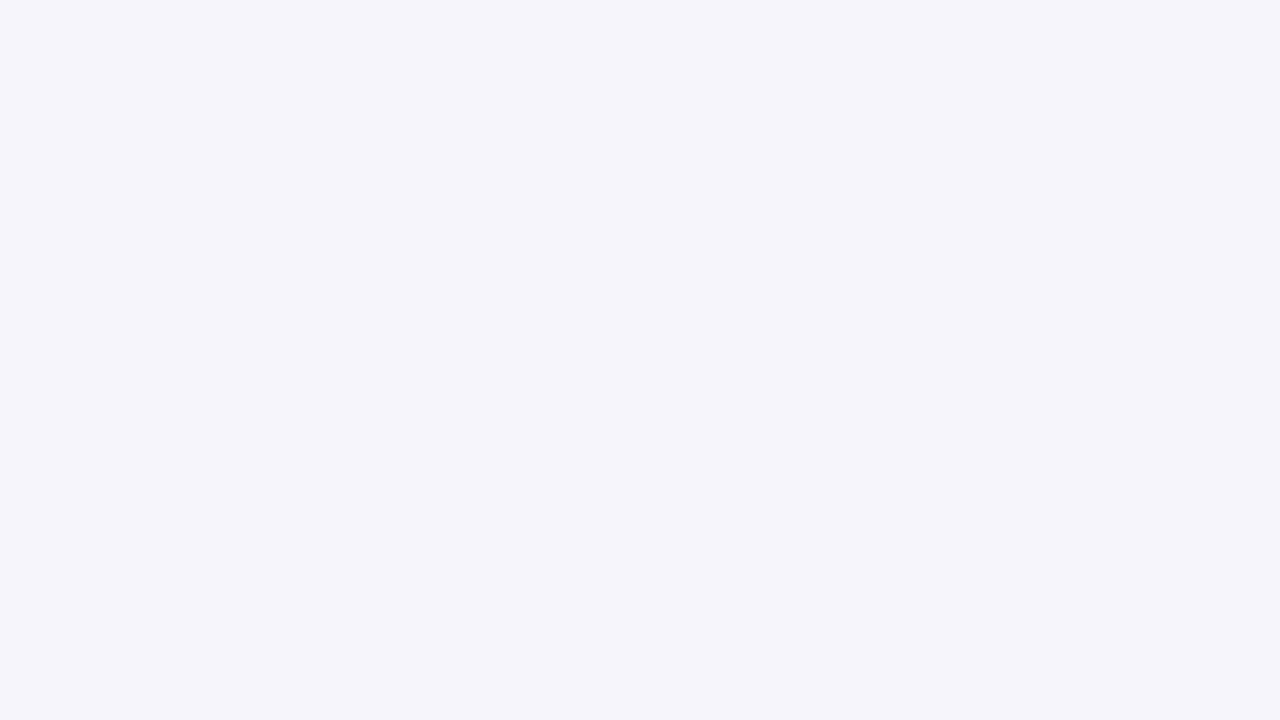

Password reset page loaded completely
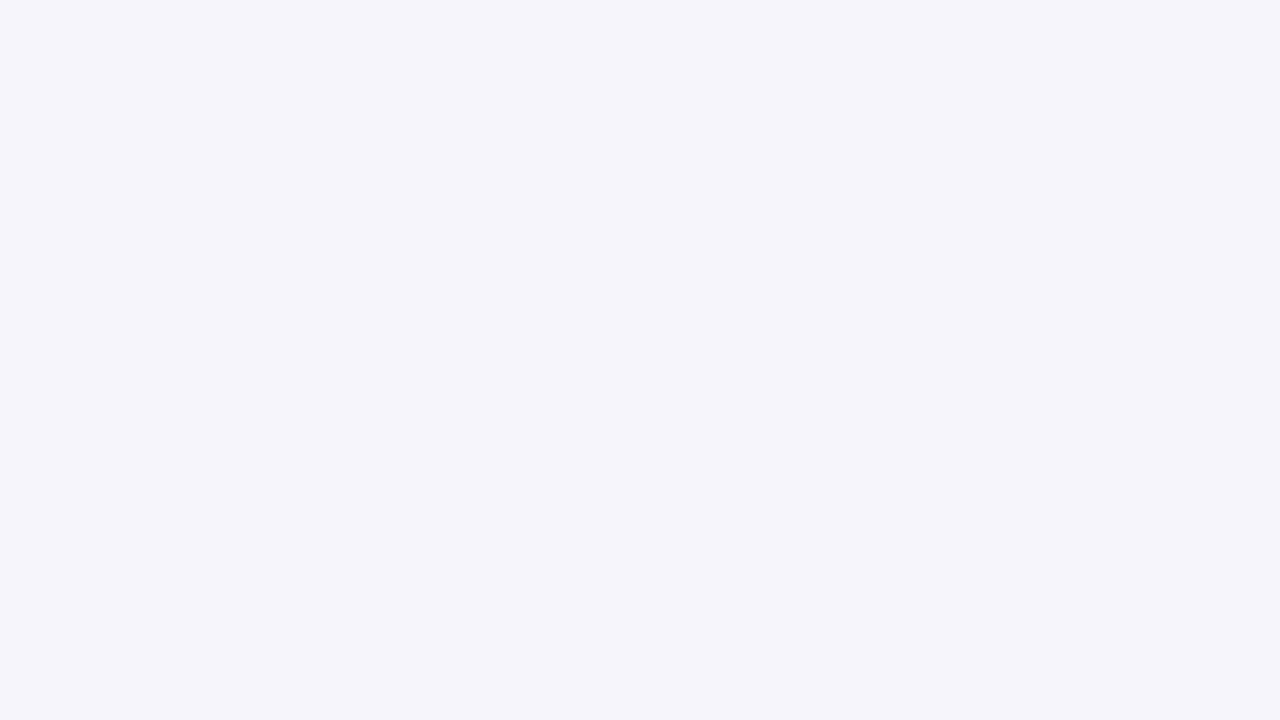

Navigated back to login page using browser back button
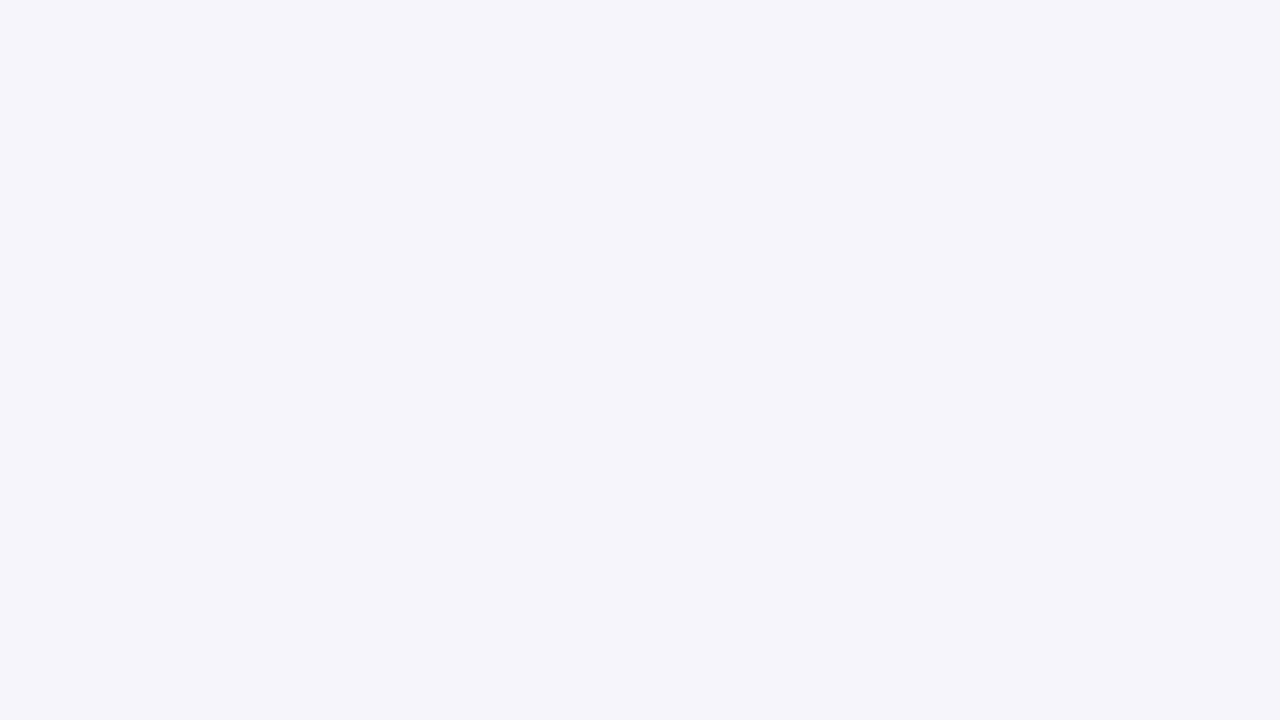

Login page loaded after back navigation
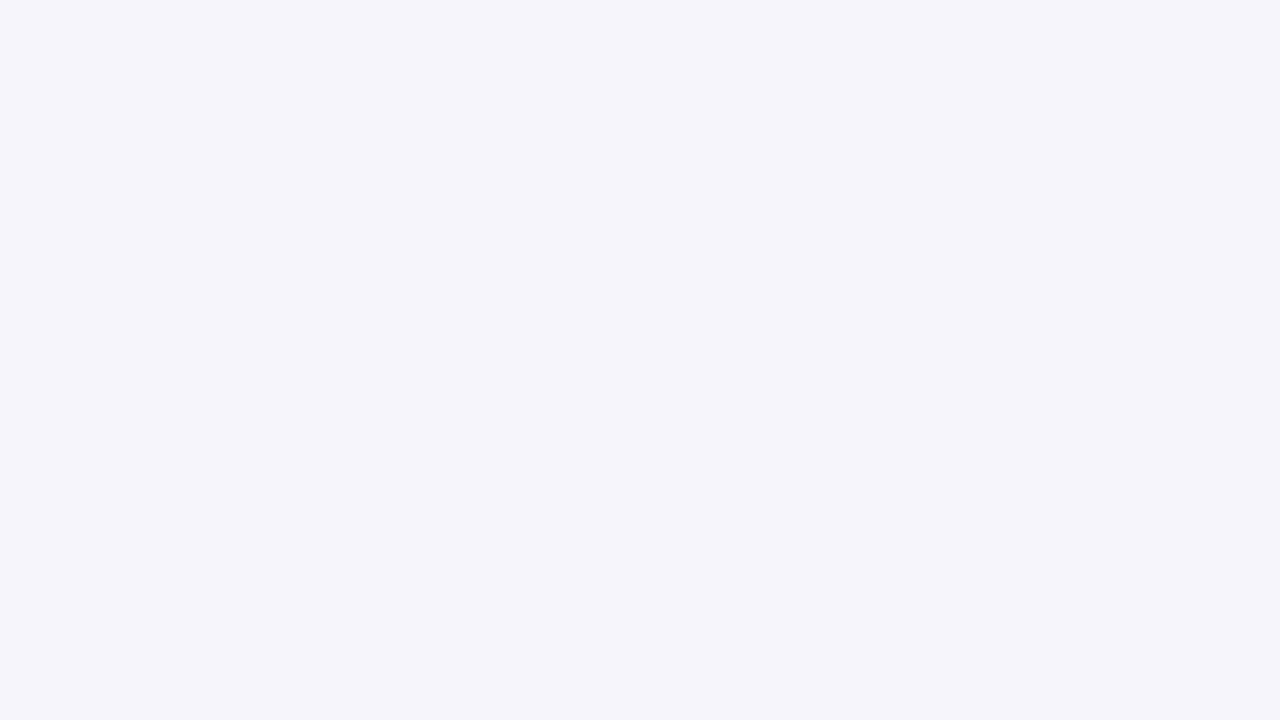

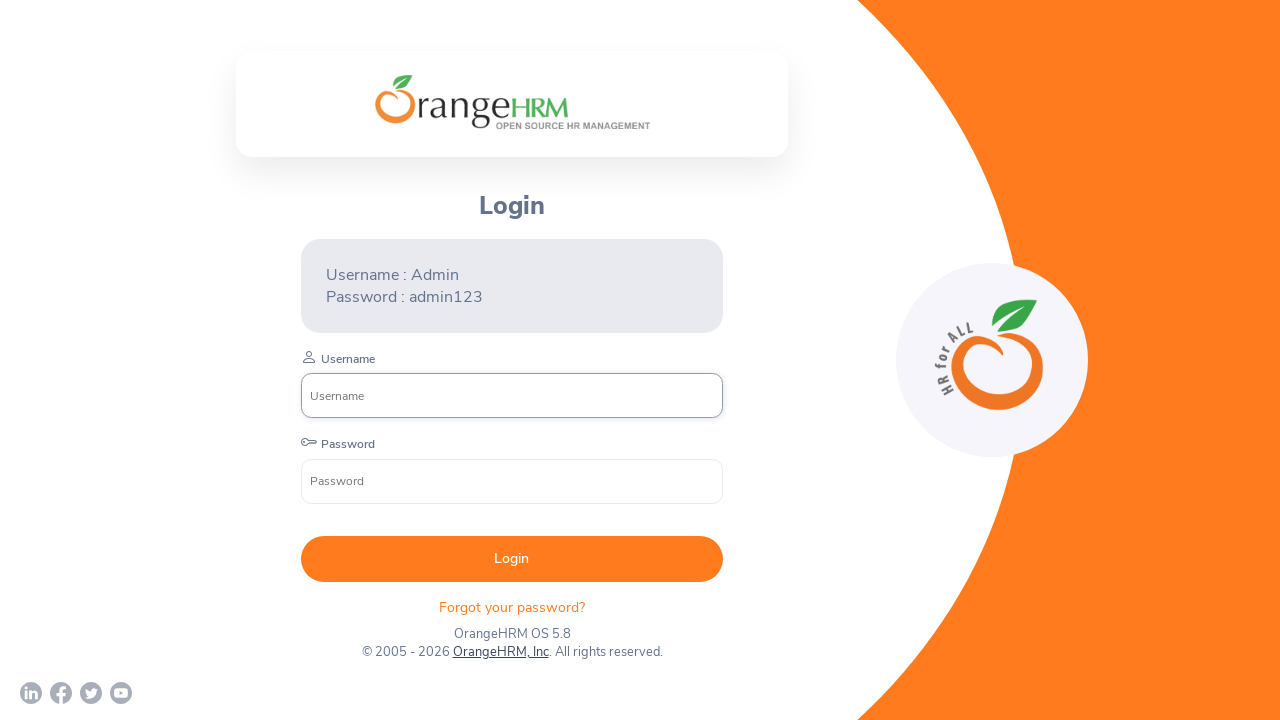